Tests clicking a button that moves position, verifying basic click functionality on a dynamic element

Starting URL: http://www.uitestingplayground.com/click

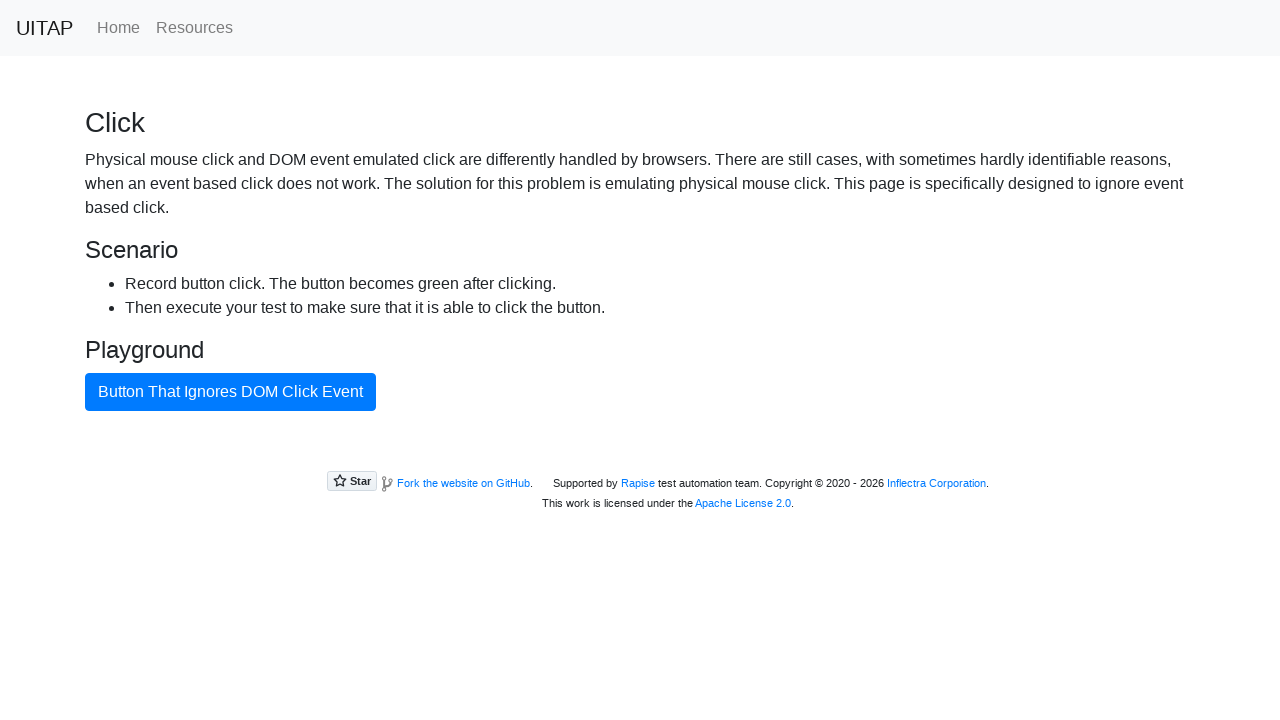

Clicked the button that moves position to test dynamic element click functionality at (230, 392) on #badButton
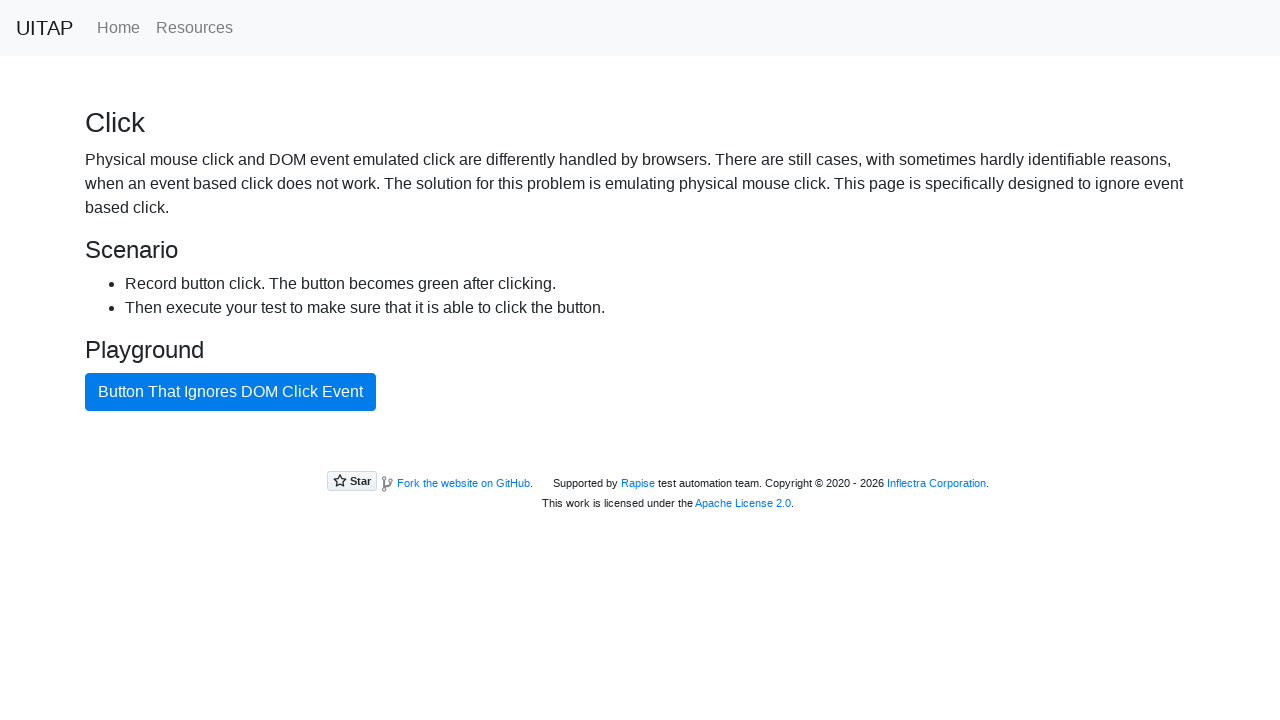

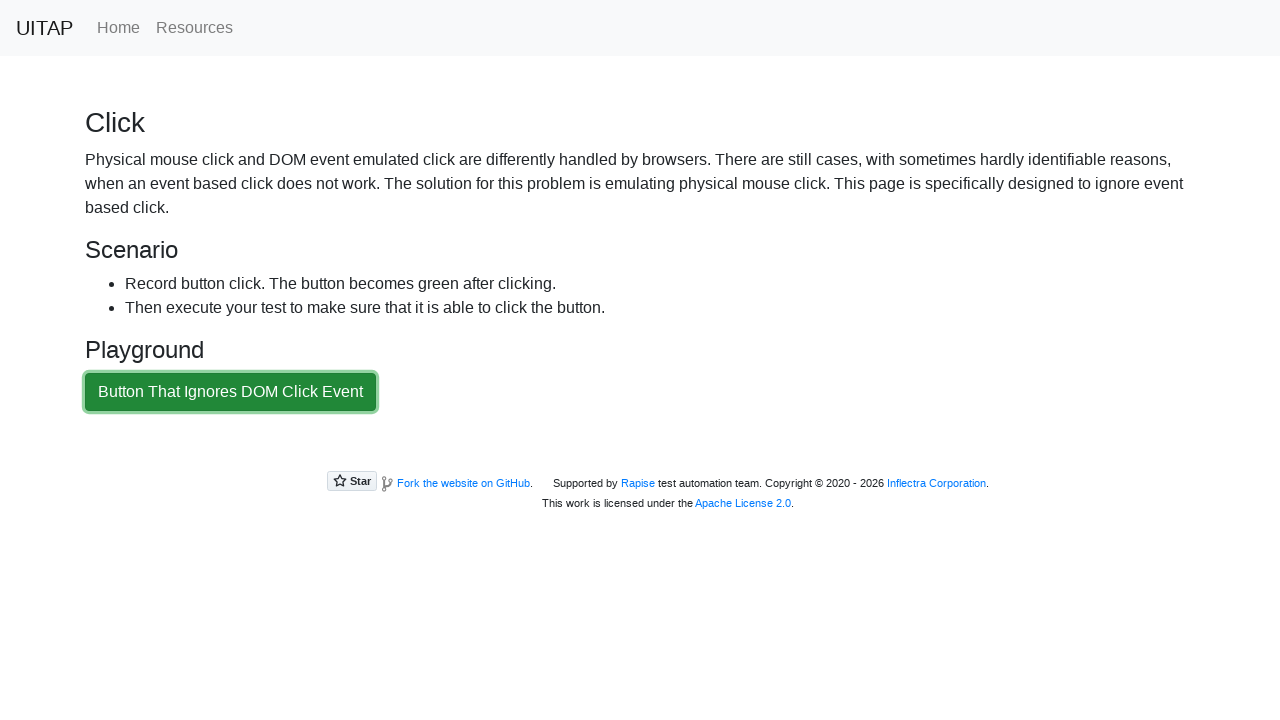